Tests checkbox functionality on a practice form by checking three checkboxes (Sports, Reading, Music) using different Playwright methods, then unchecking them using the corresponding uncheck methods.

Starting URL: https://demoqa.com/automation-practice-form

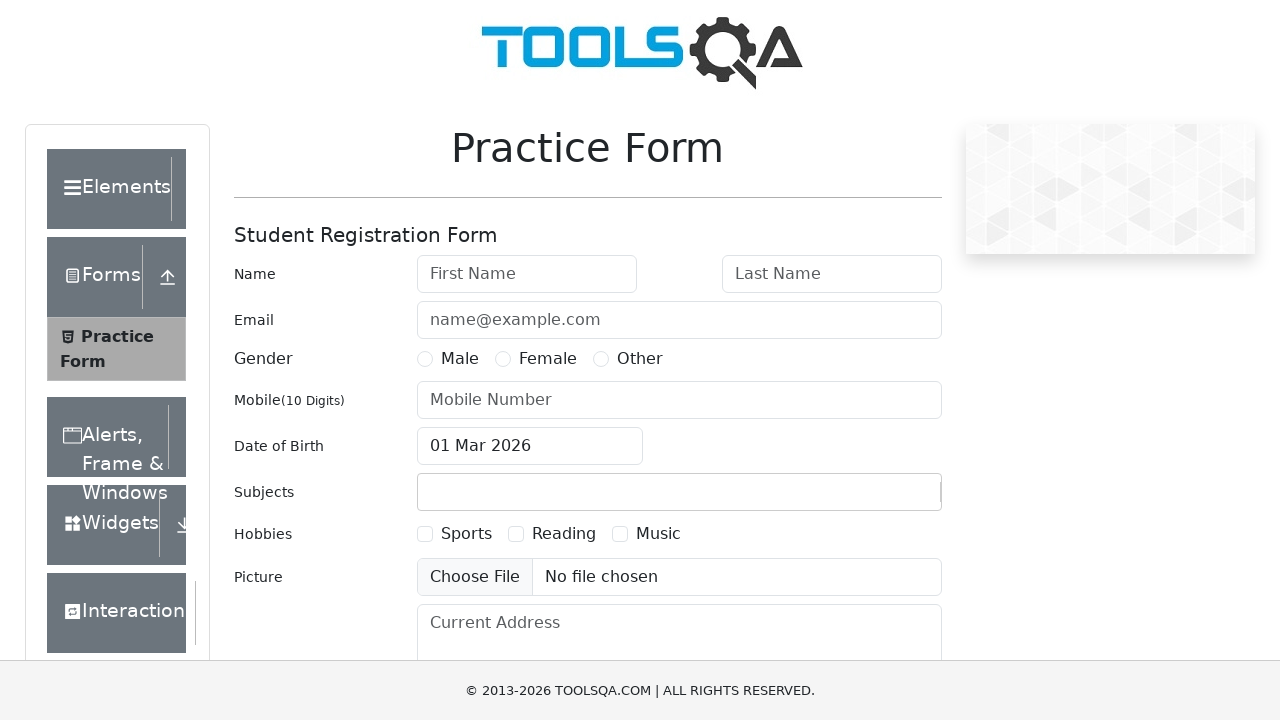

Clicked Sports checkbox to check it at (466, 534) on text=Sports
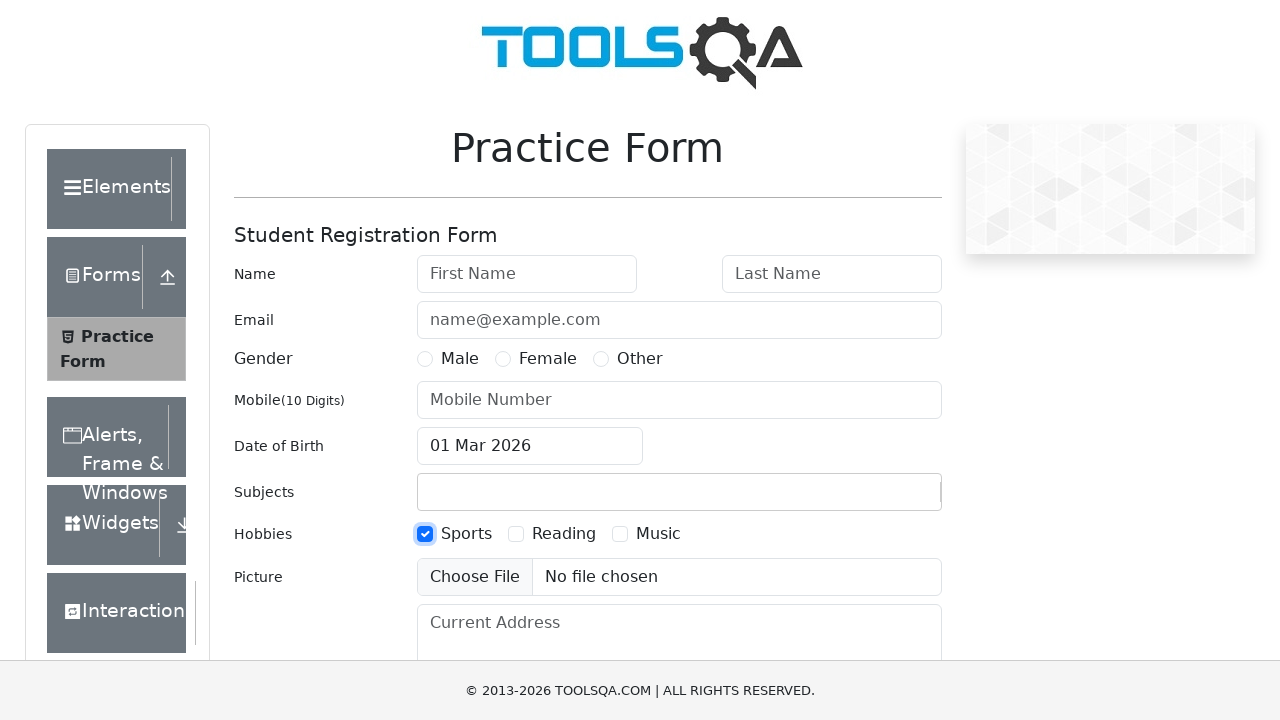

Checked Reading checkbox using check() method at (564, 534) on text=Reading
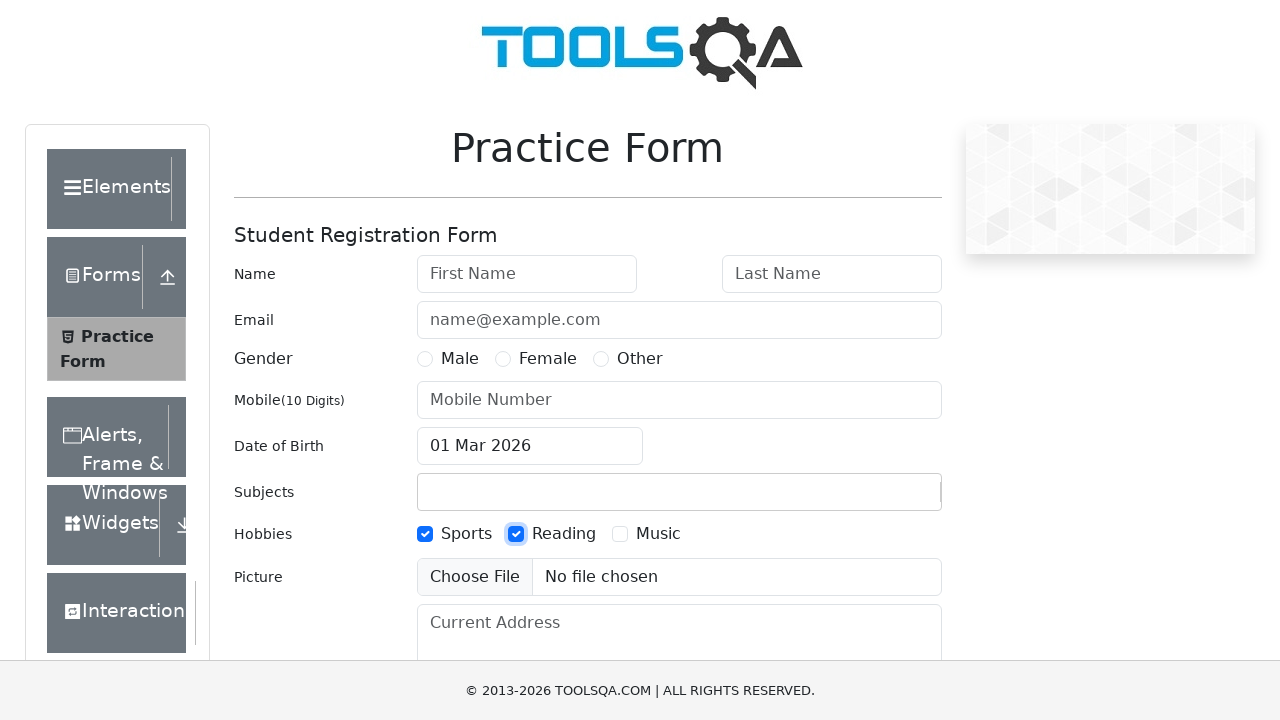

Checked Music checkbox using locator + check() at (658, 534) on text=Music
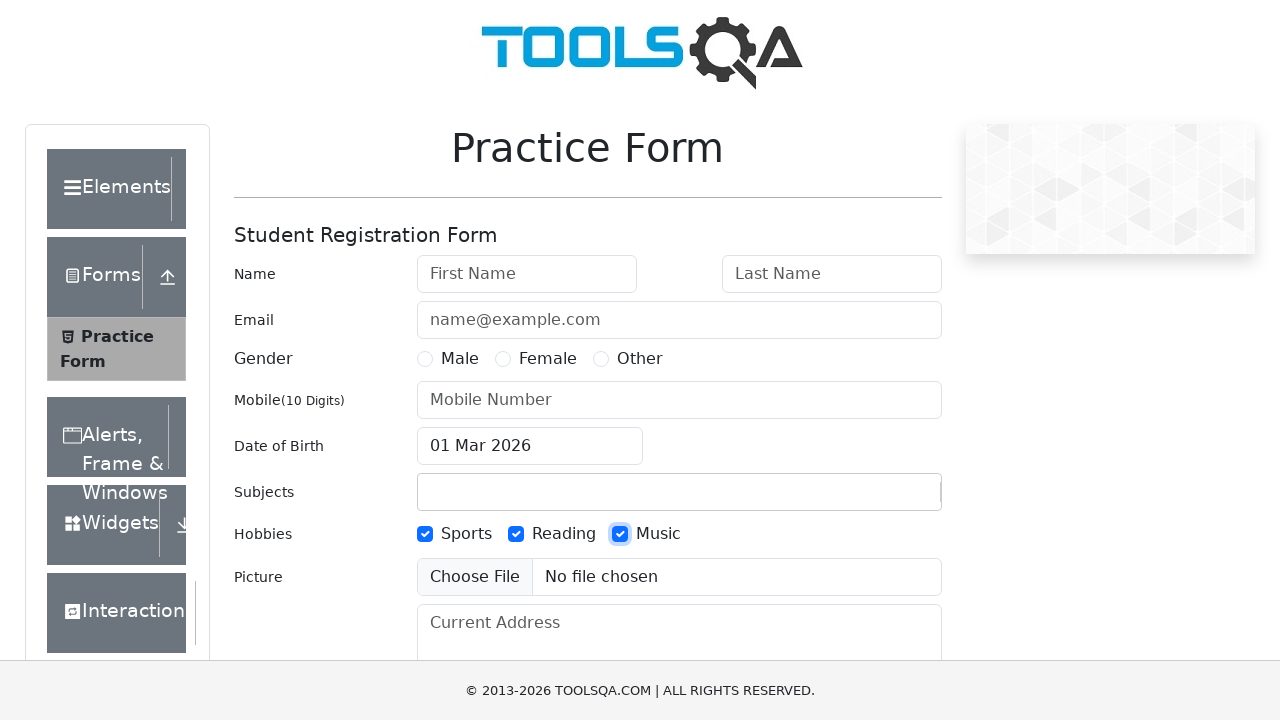

Waited 1 second to observe checked state
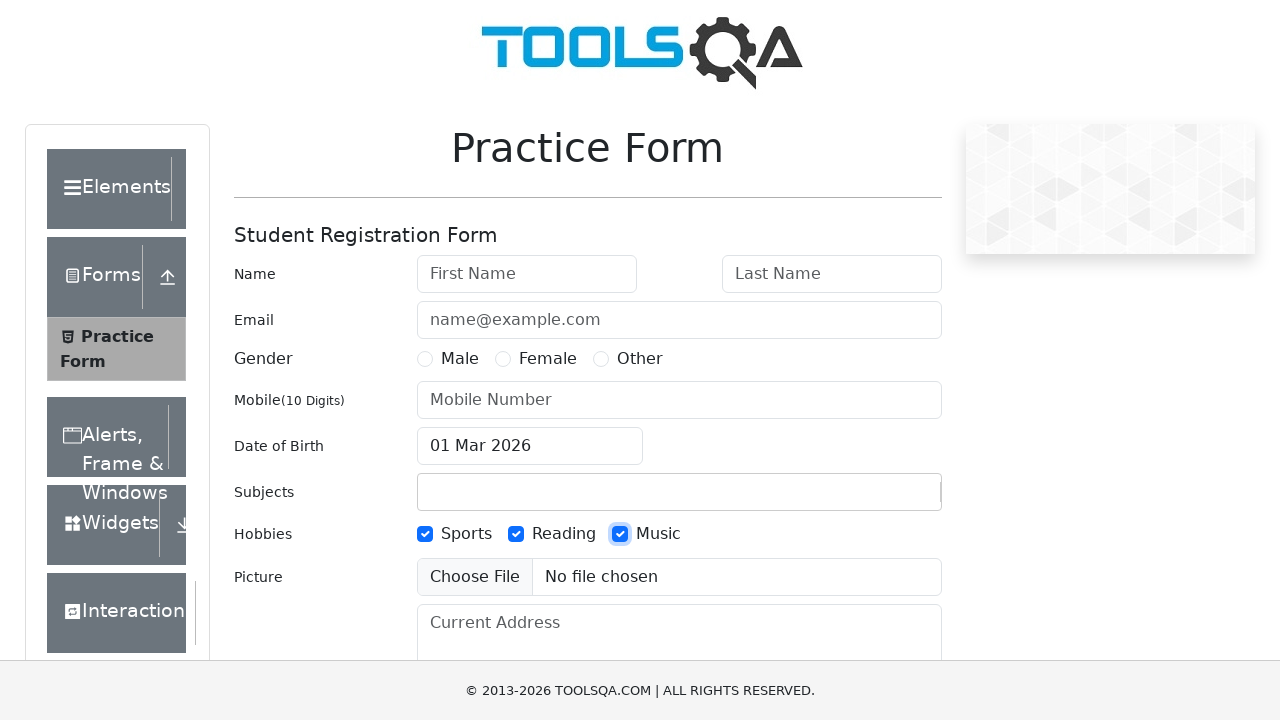

Clicked Sports checkbox to uncheck it at (466, 534) on text=Sports
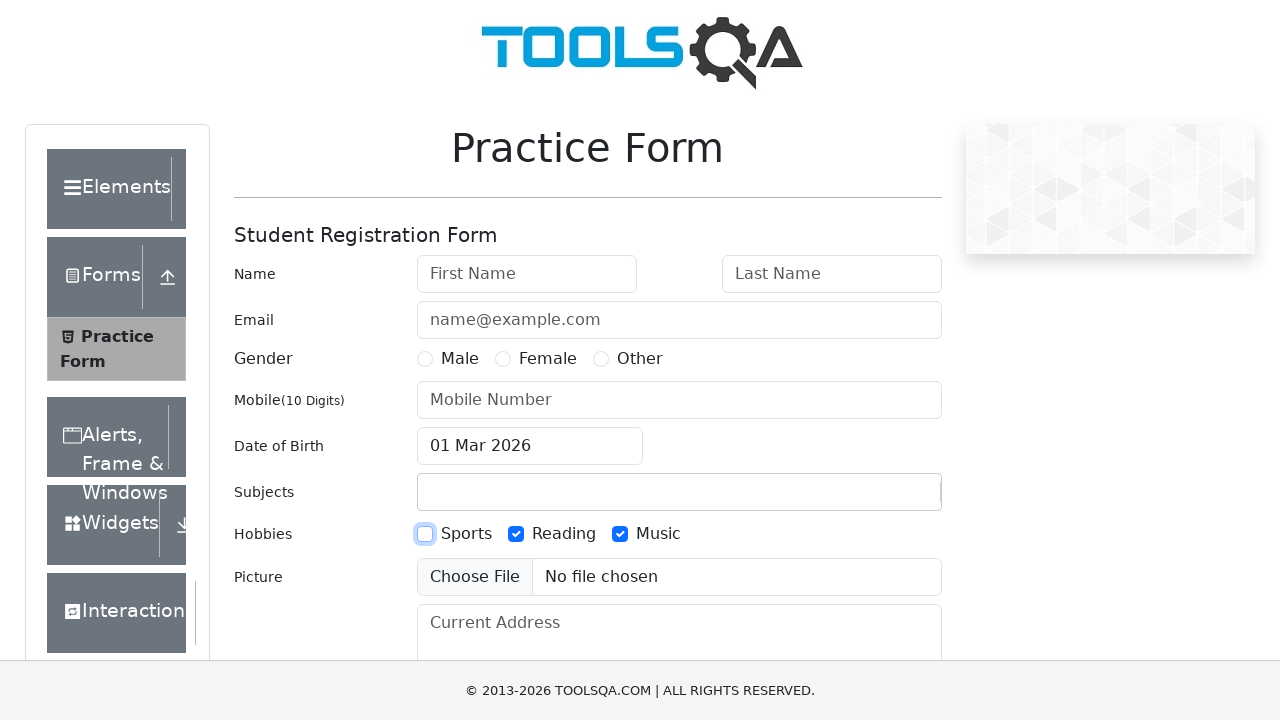

Unchecked Reading checkbox using uncheck() method at (564, 534) on text=Reading
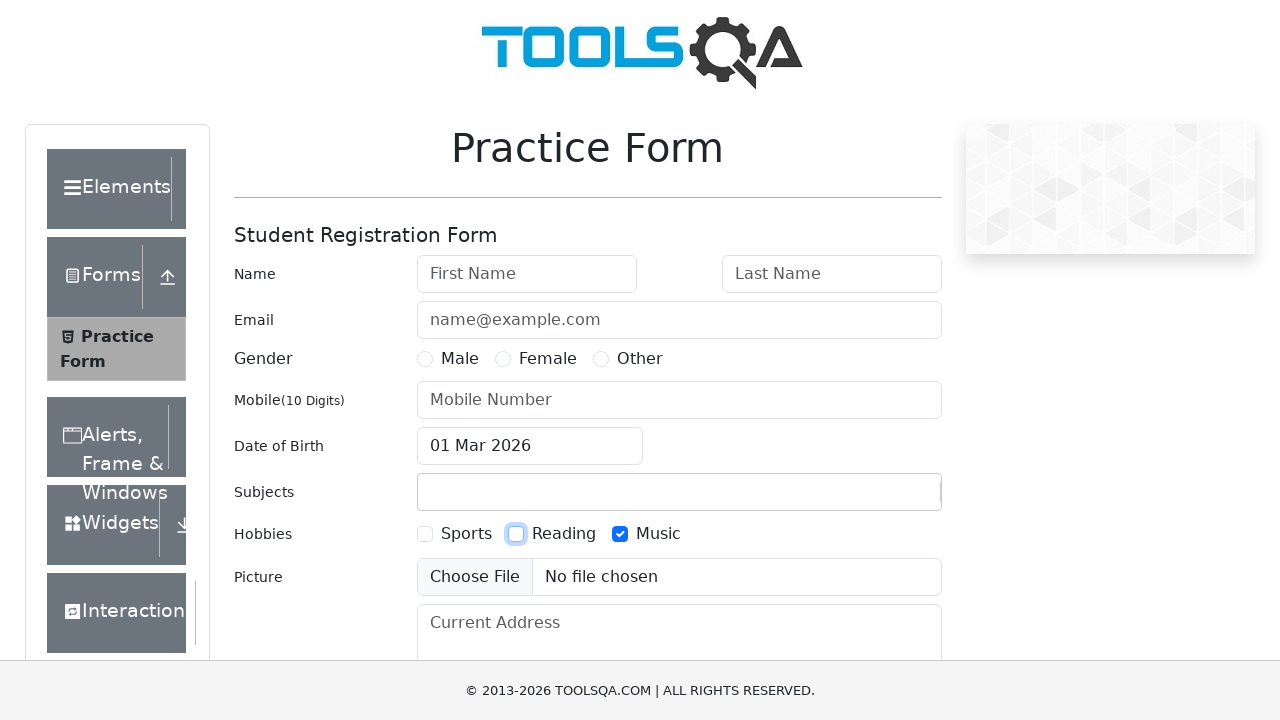

Unchecked Music checkbox using locator + uncheck() at (658, 534) on text=Music
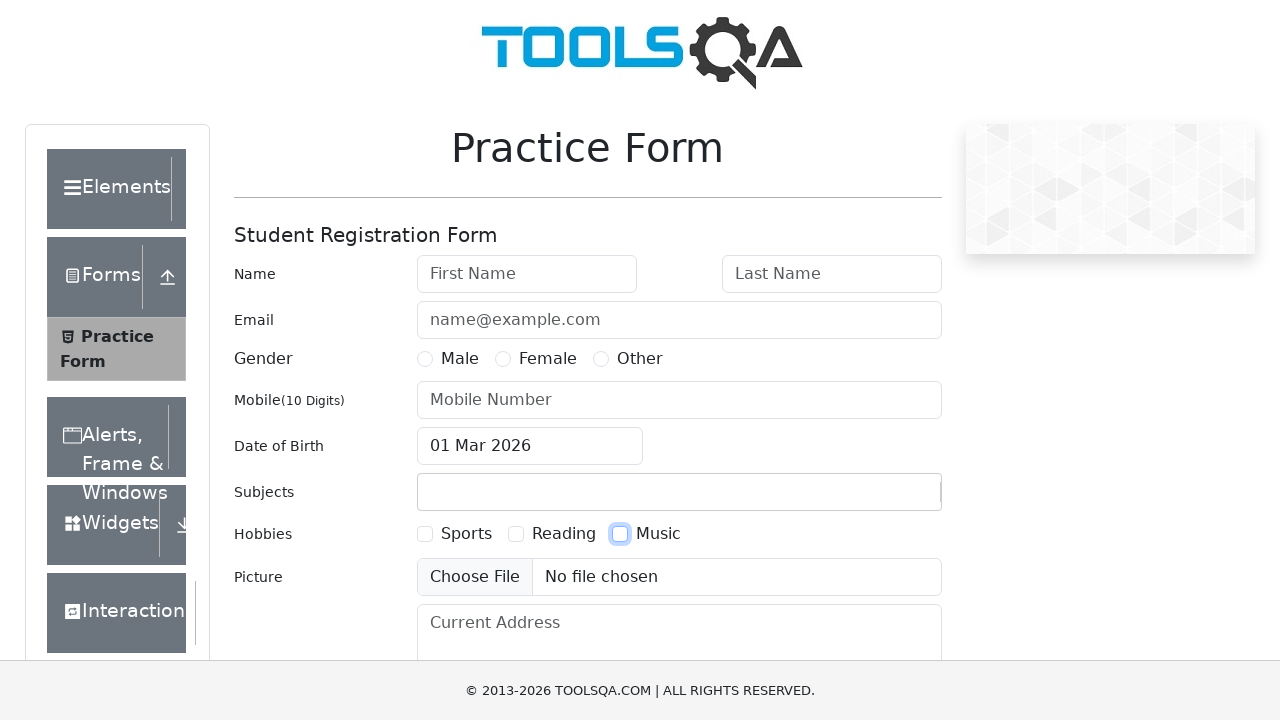

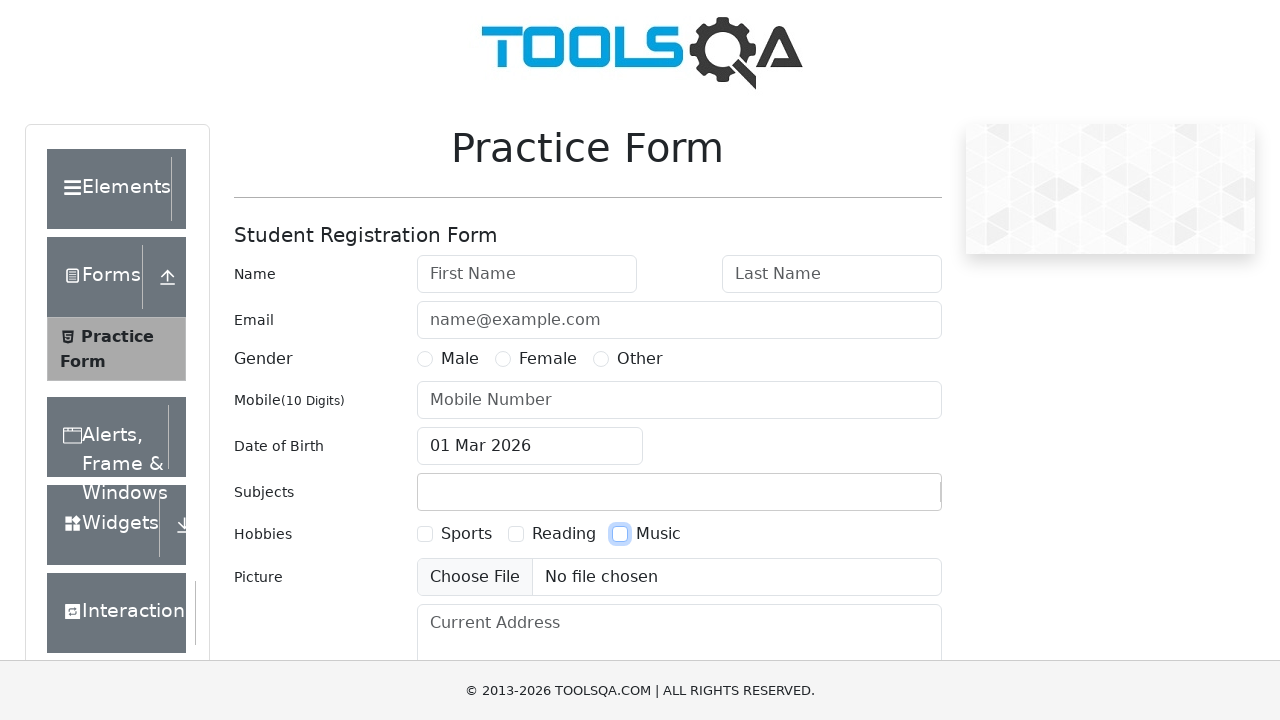